Tests JavaScript confirm dialog by clicking a button that triggers a confirm, dismissing it, and verifying the result message does not contain 'successfuly'

Starting URL: https://the-internet.herokuapp.com/javascript_alerts

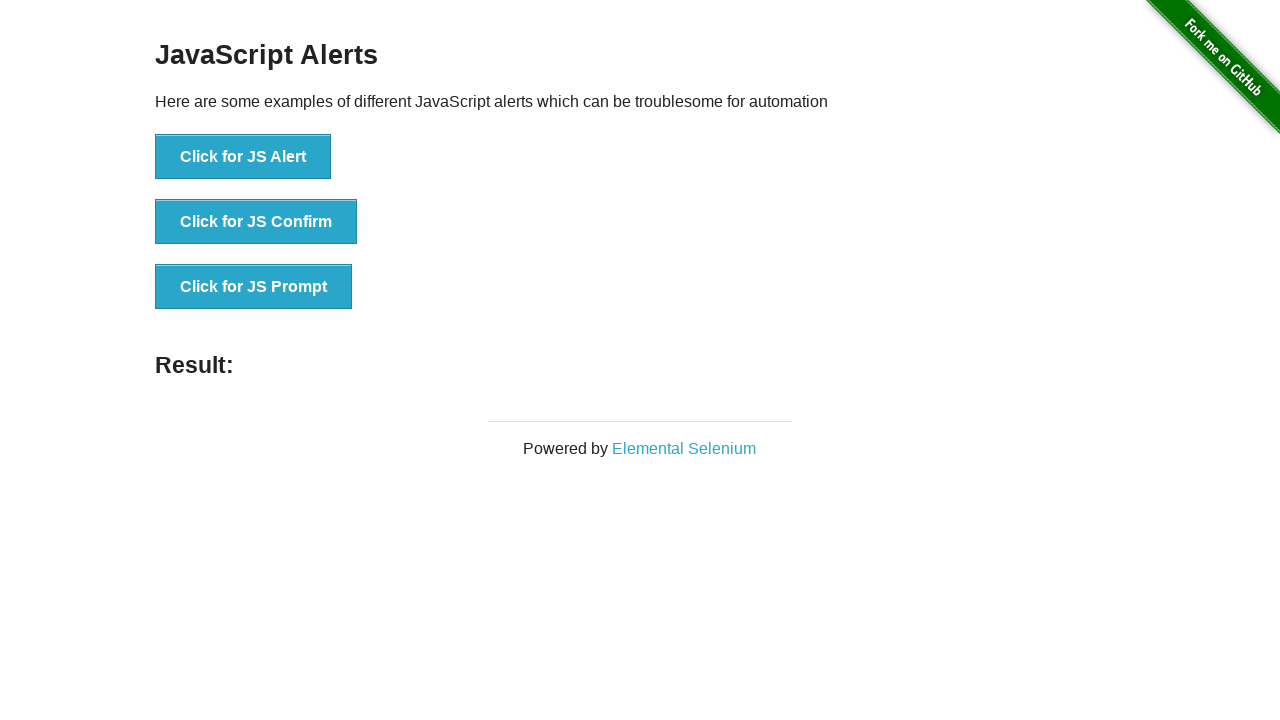

Set up dialog handler to dismiss confirm dialog
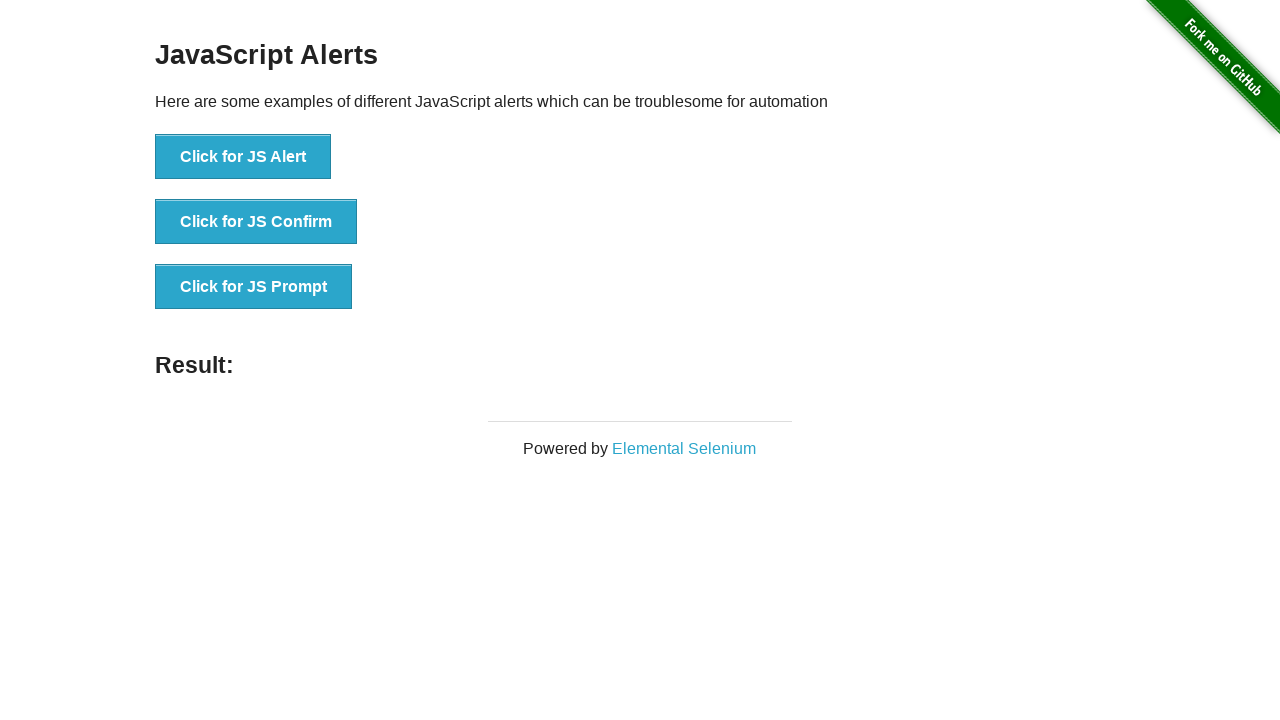

Clicked button to trigger JS Confirm dialog at (256, 222) on xpath=//button[text()='Click for JS Confirm']
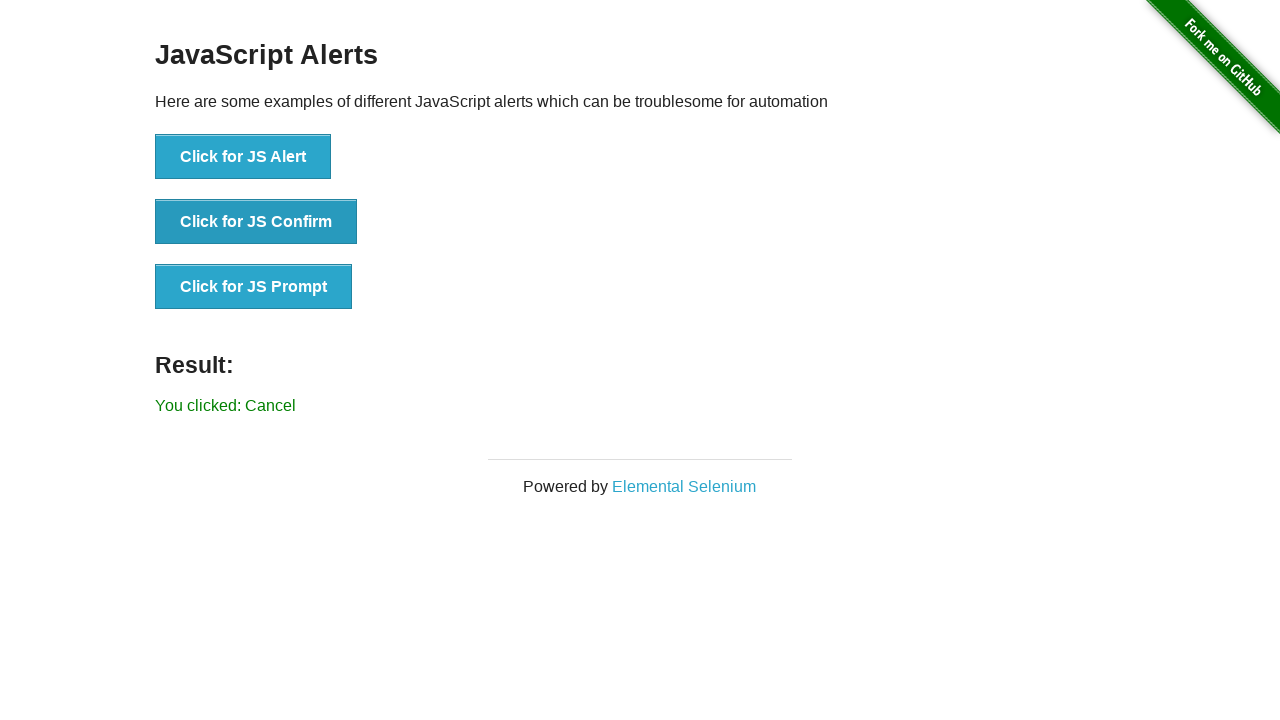

Result message element loaded
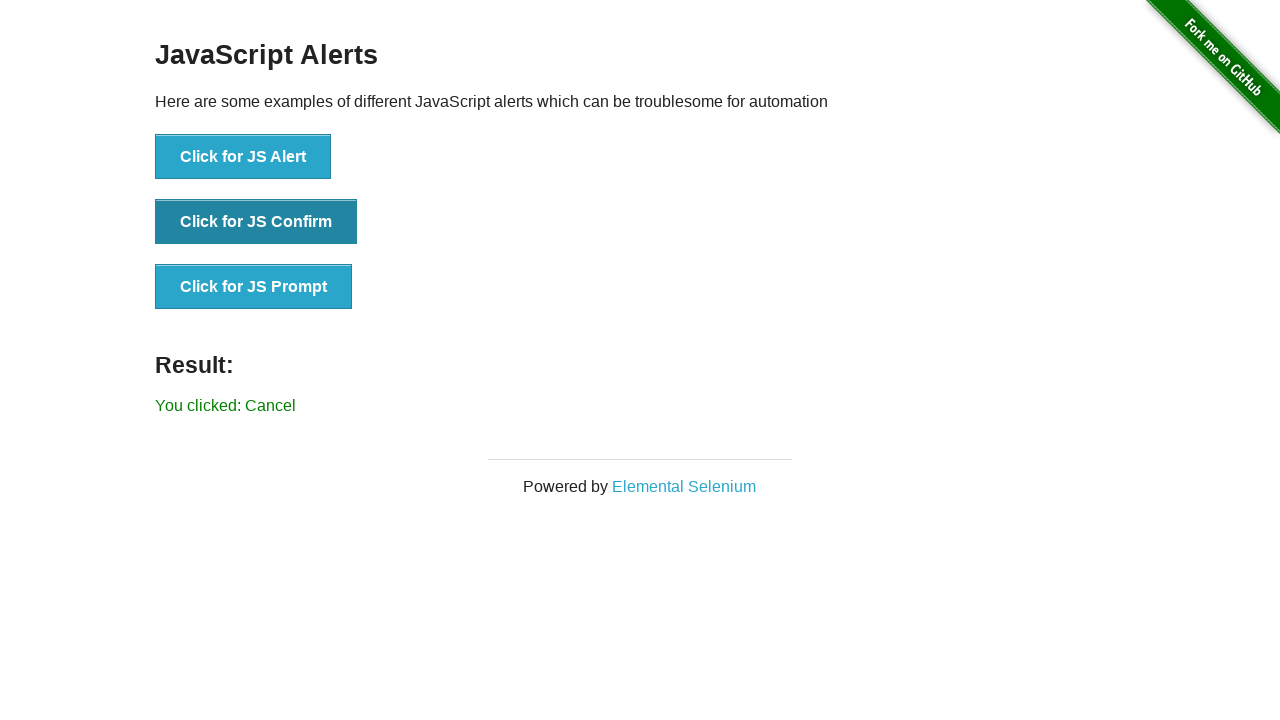

Retrieved result text: 'You clicked: Cancel'
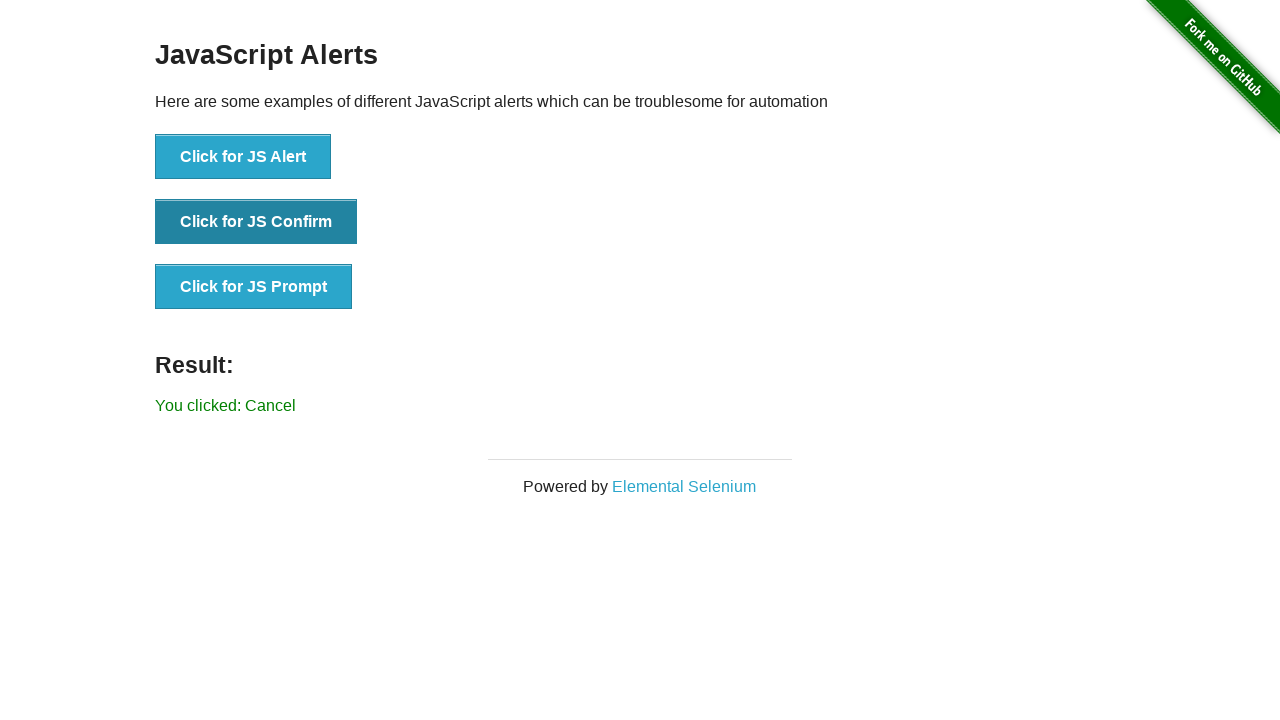

Verified that result message does not contain 'successfuly'
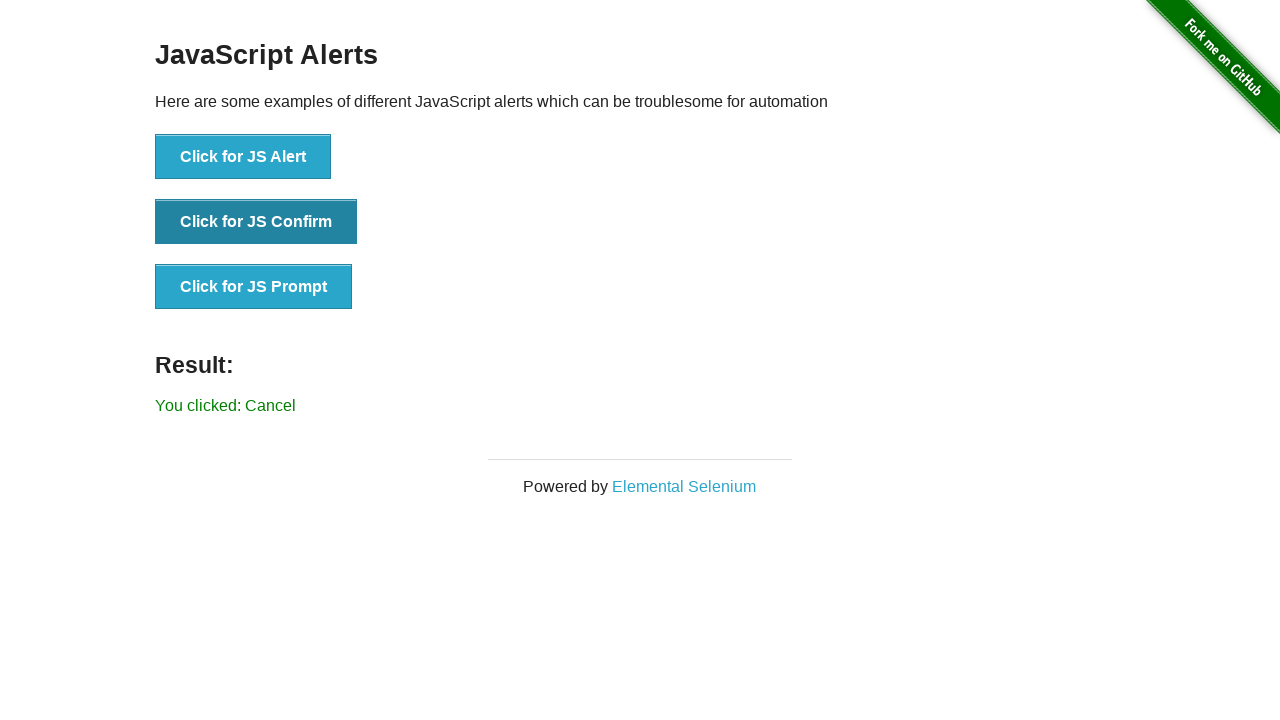

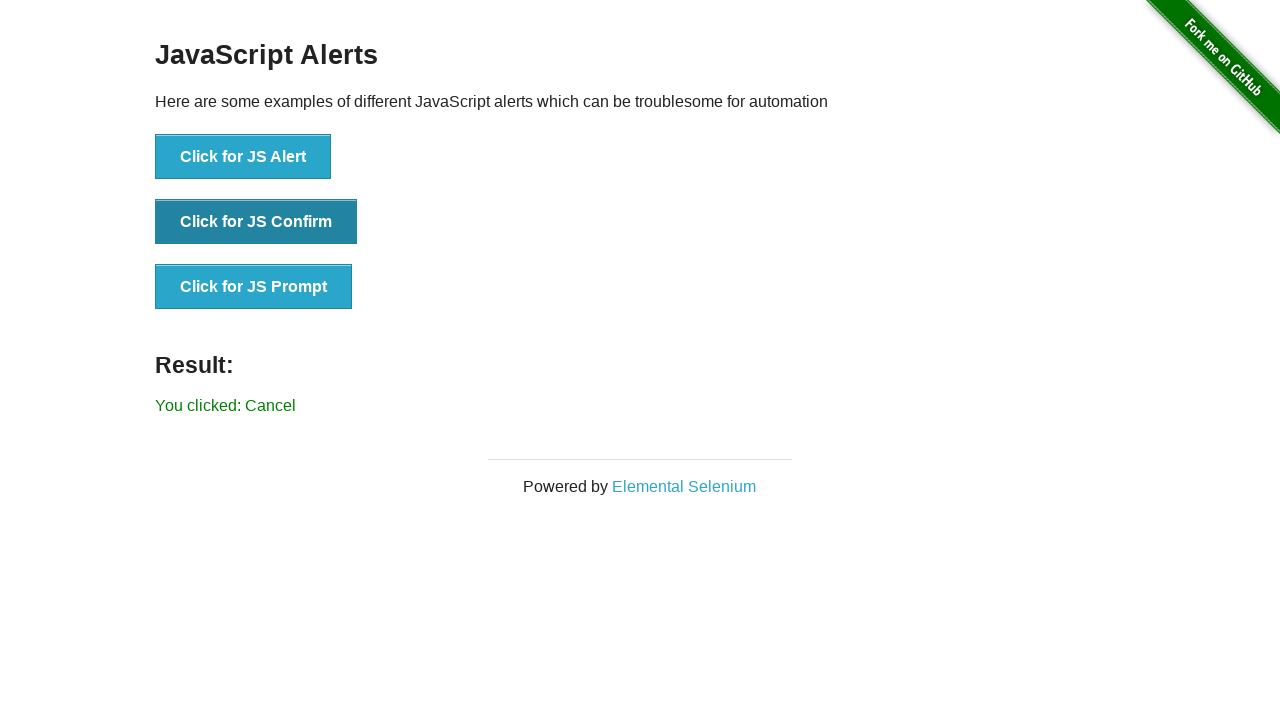